Tests the country selection dropdown on a registration form by clicking the dropdown, typing a country name, and selecting the highlighted option

Starting URL: https://demo.automationtesting.in/Register.html

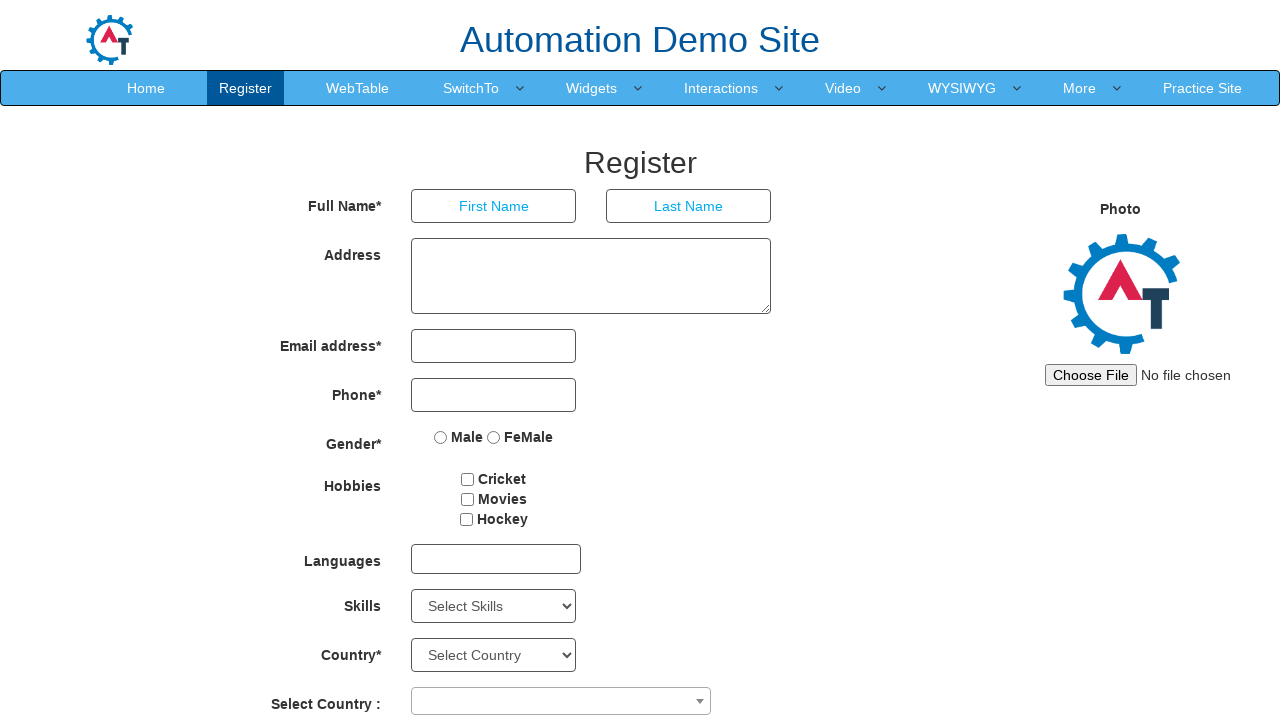

Clicked on the country dropdown to open it at (561, 701) on span[aria-labelledby='select2-country-container']
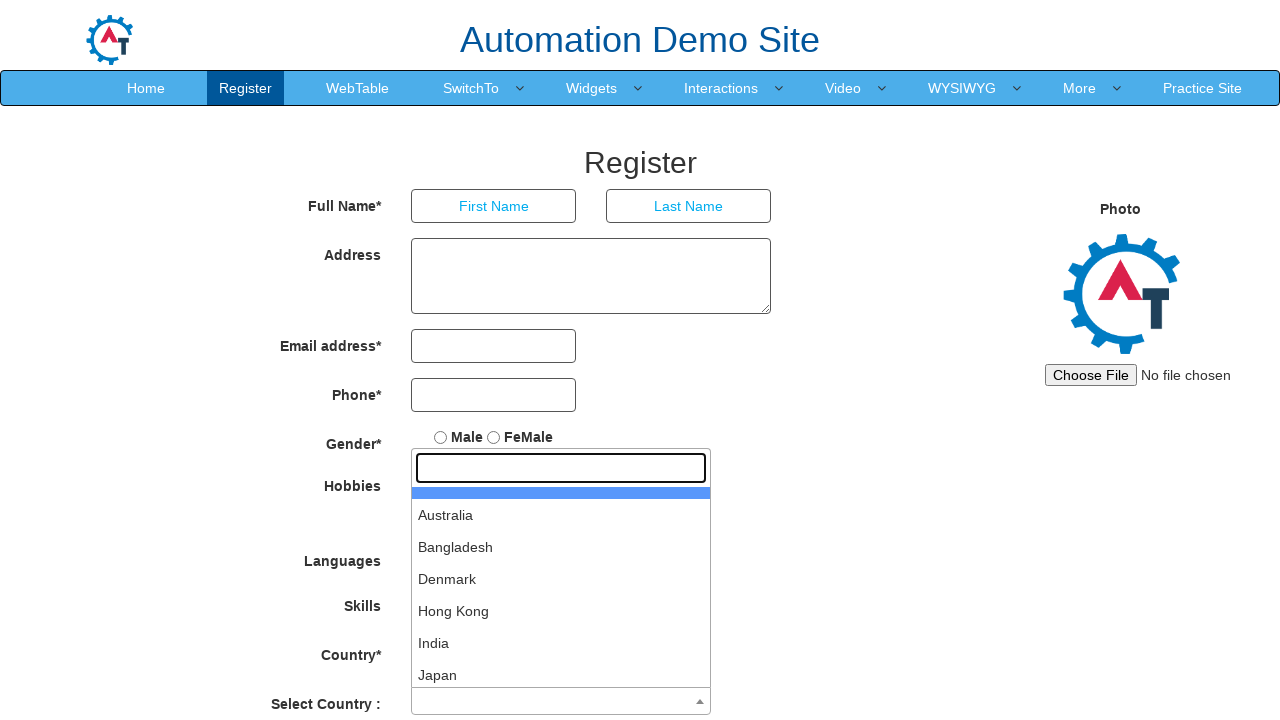

Typed 'India' in the country search field on input.select2-search__field
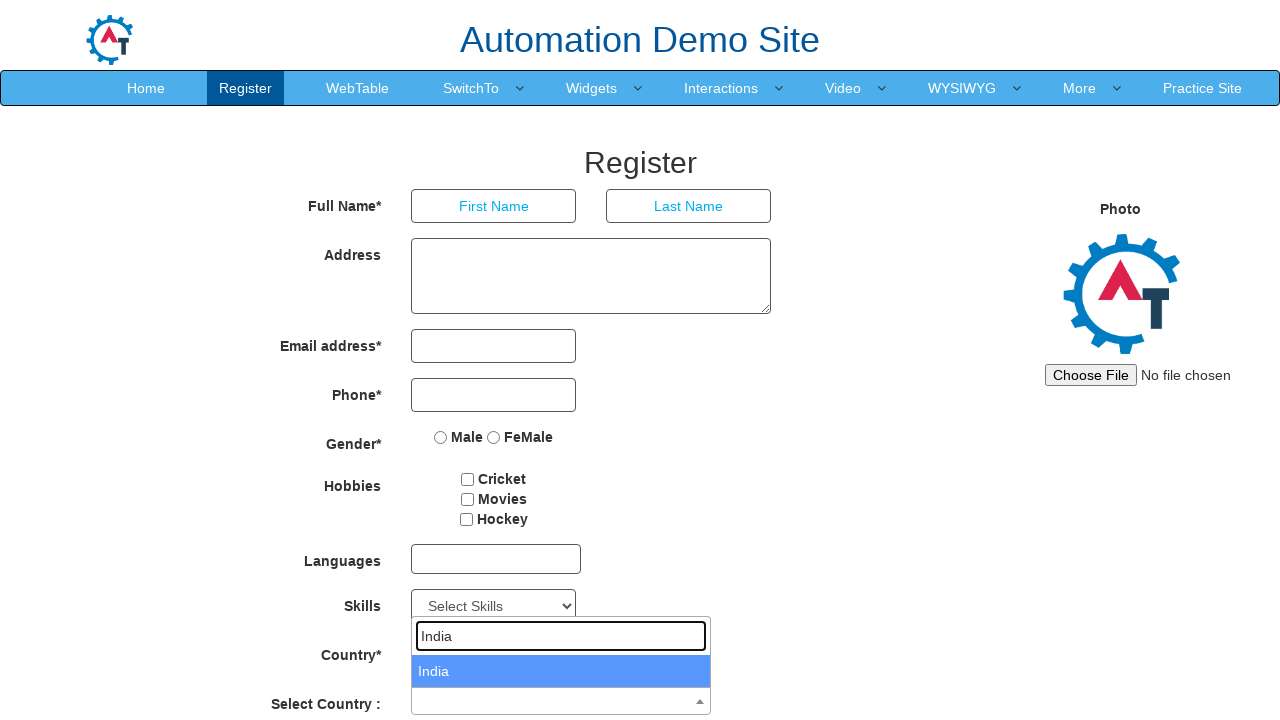

Selected the highlighted country option from the dropdown at (561, 671) on li.select2-results__option--highlighted
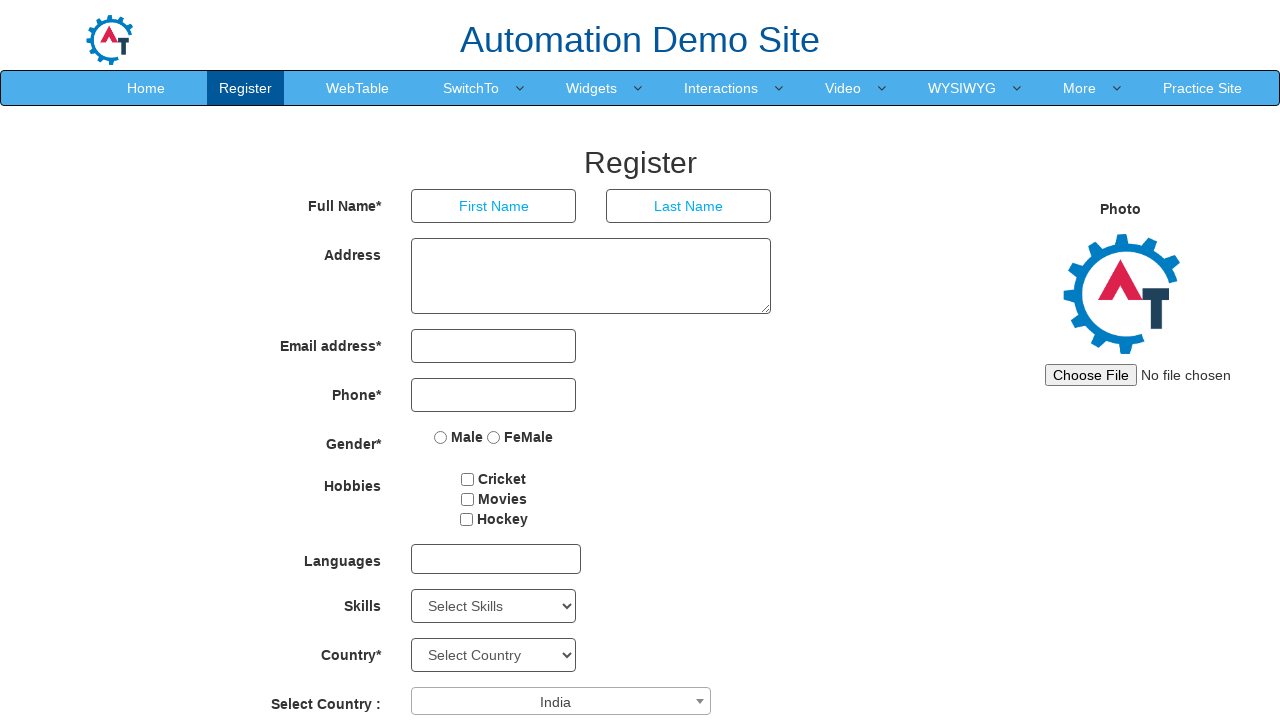

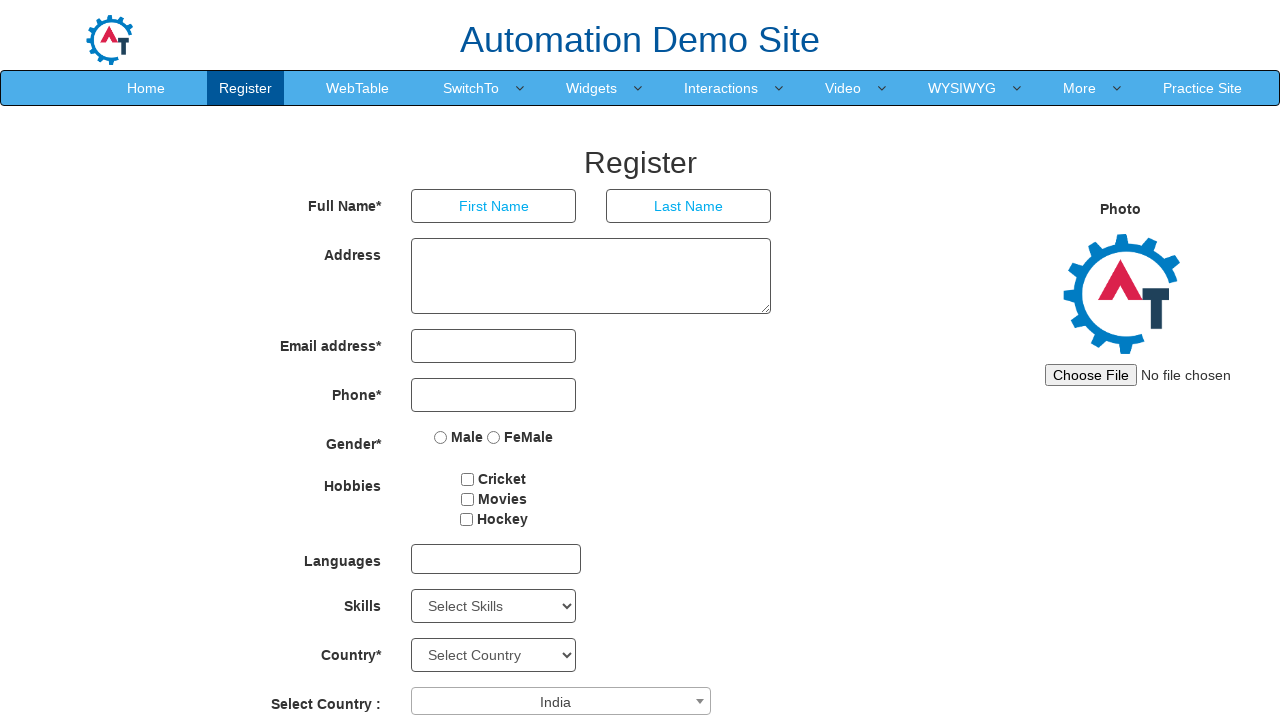